Navigates to the OrangeHRM demo site and verifies that the page title contains "Orange"

Starting URL: https://opensource-demo.orangehrmlive.com/

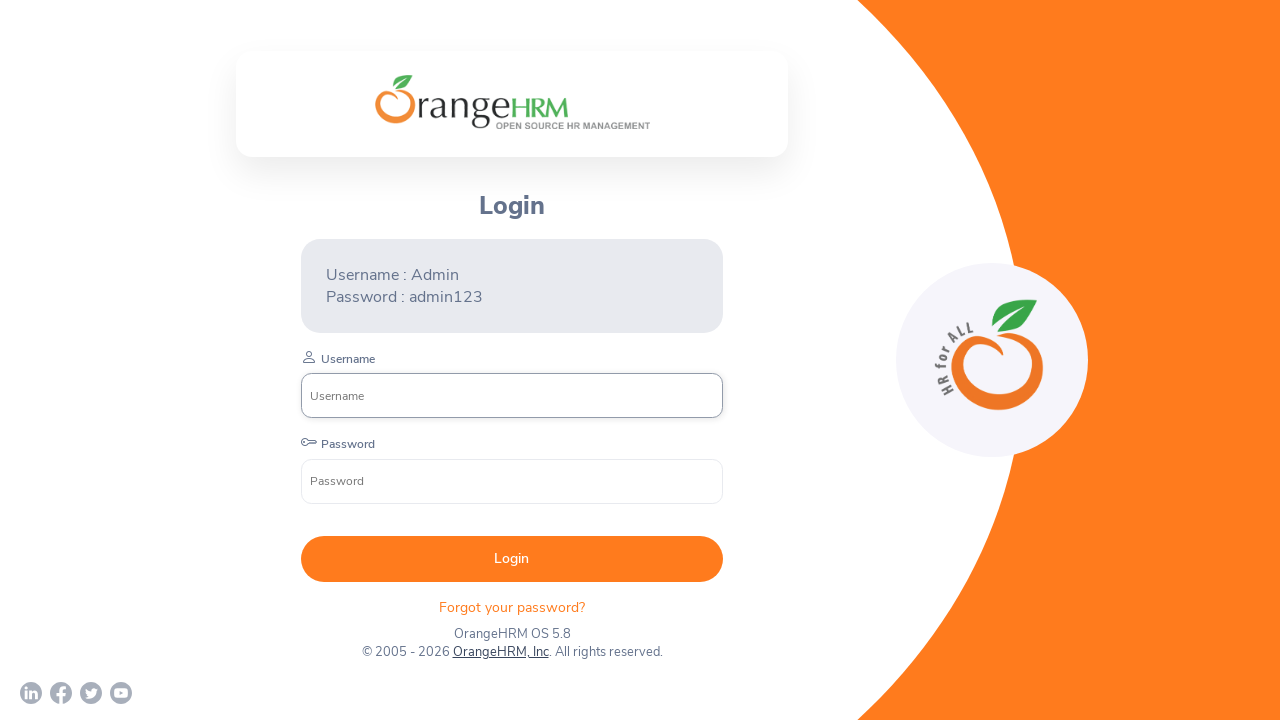

Navigated to OrangeHRM demo site
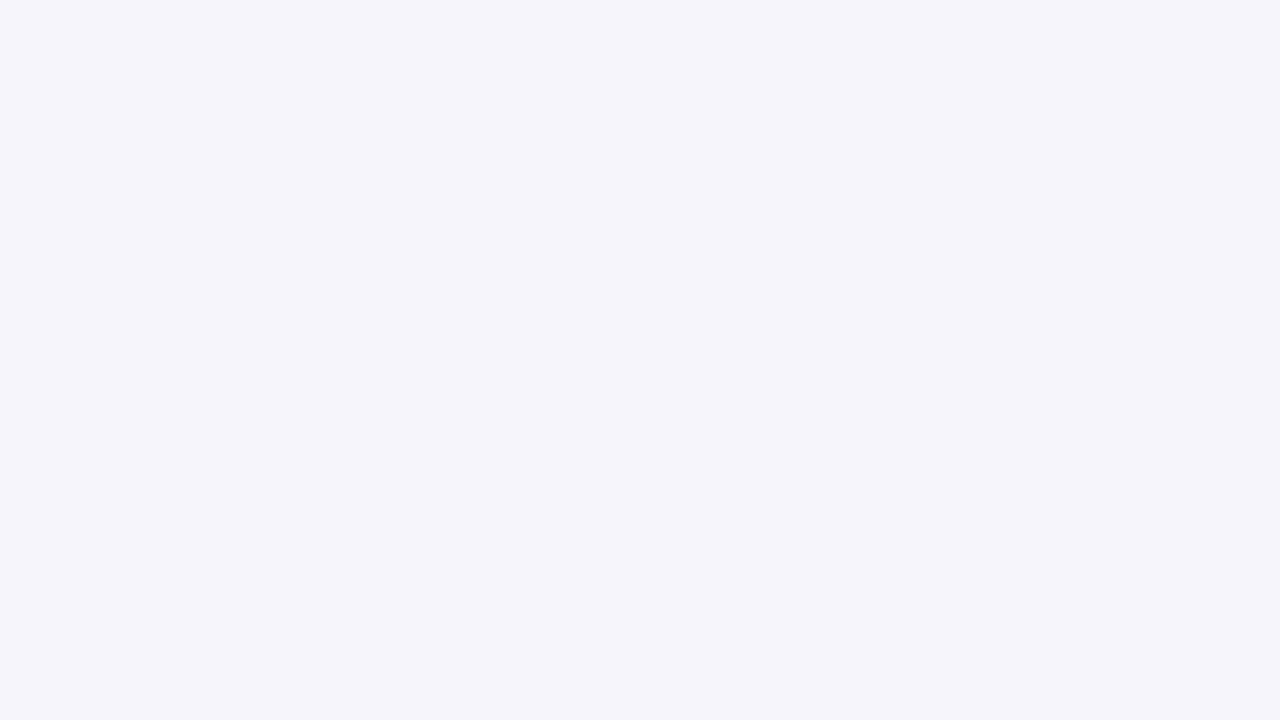

Page loaded with DOM content ready
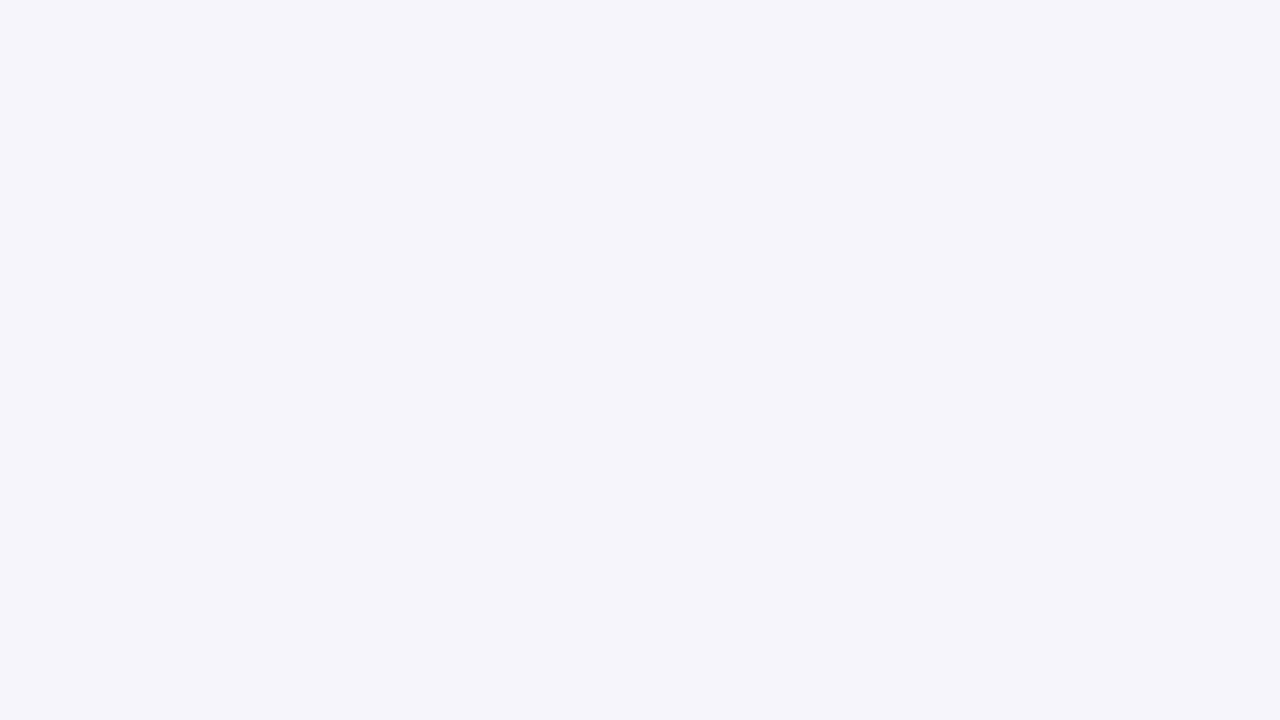

Verified that page title contains 'Orange'
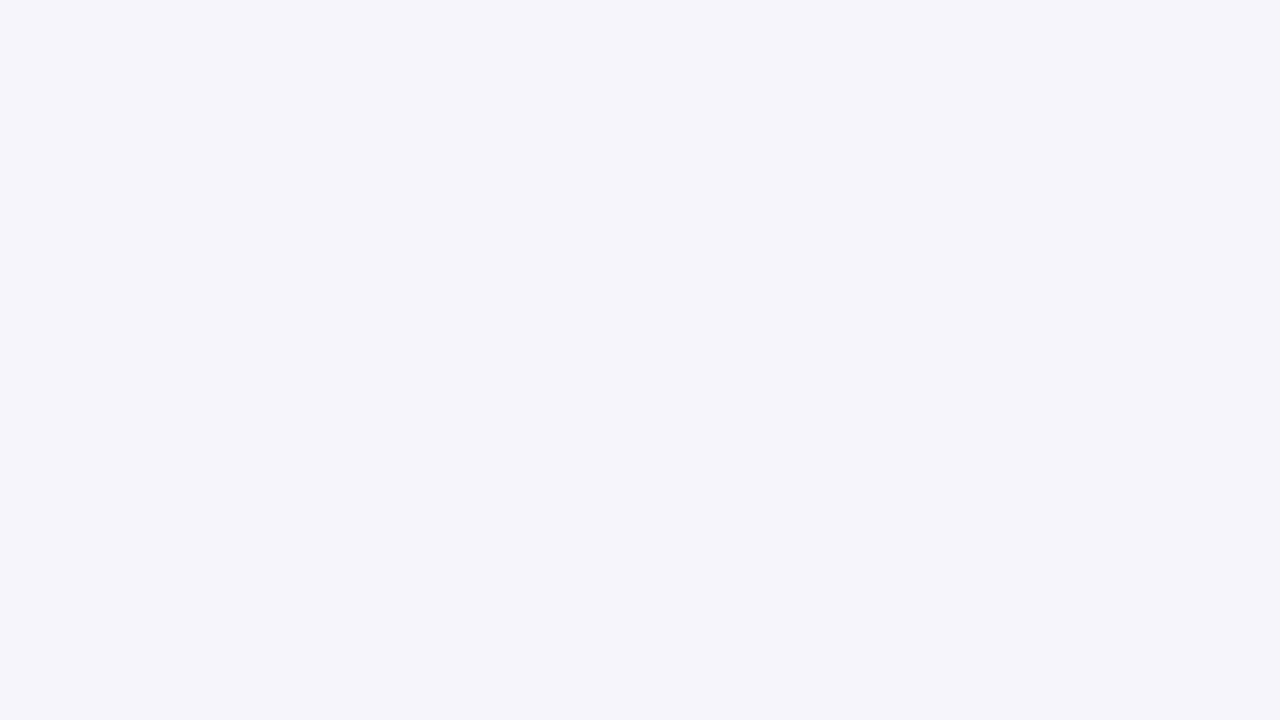

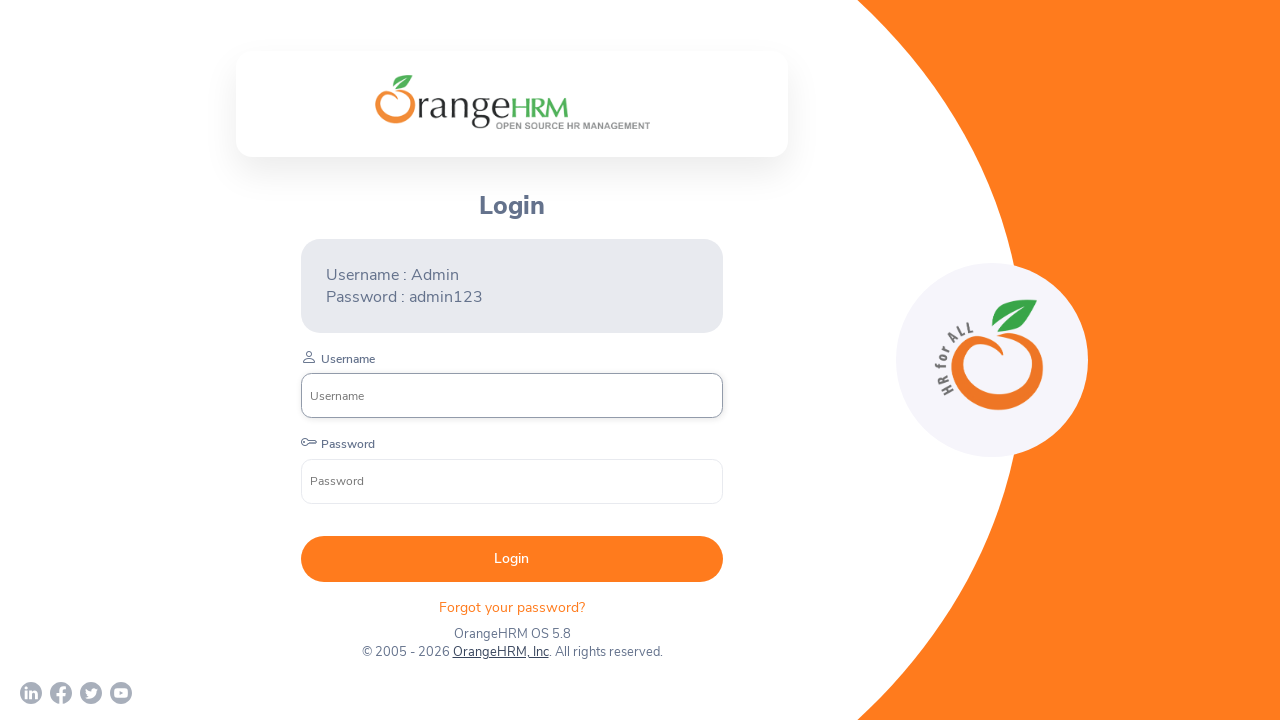